Gets and prints the title of the Costco homepage

Starting URL: https://www.costco.com/

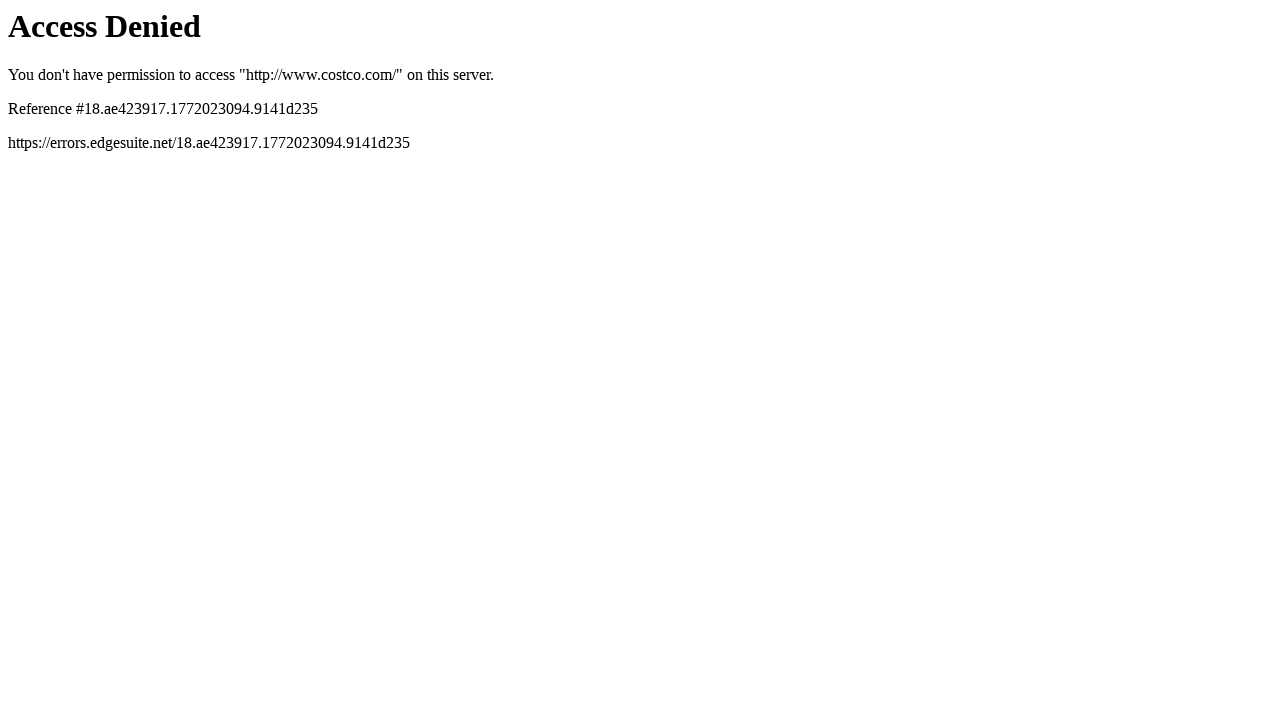

Navigated to Costco homepage
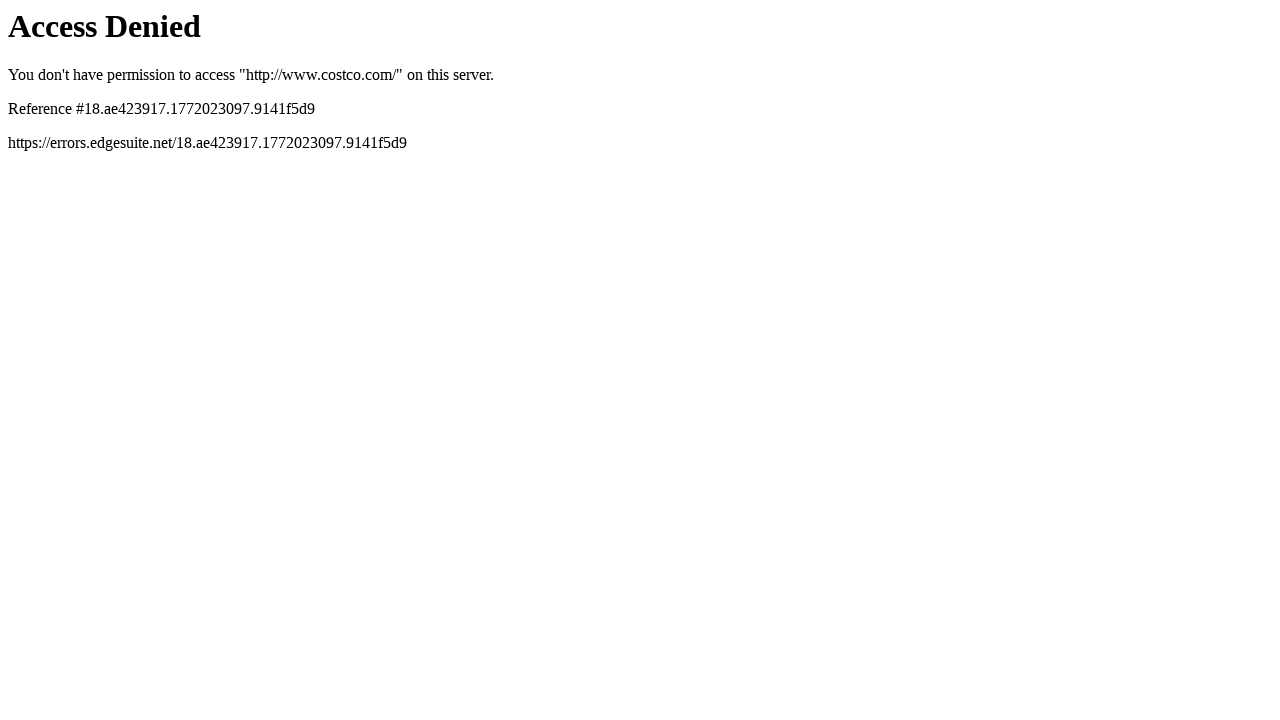

Retrieved page title
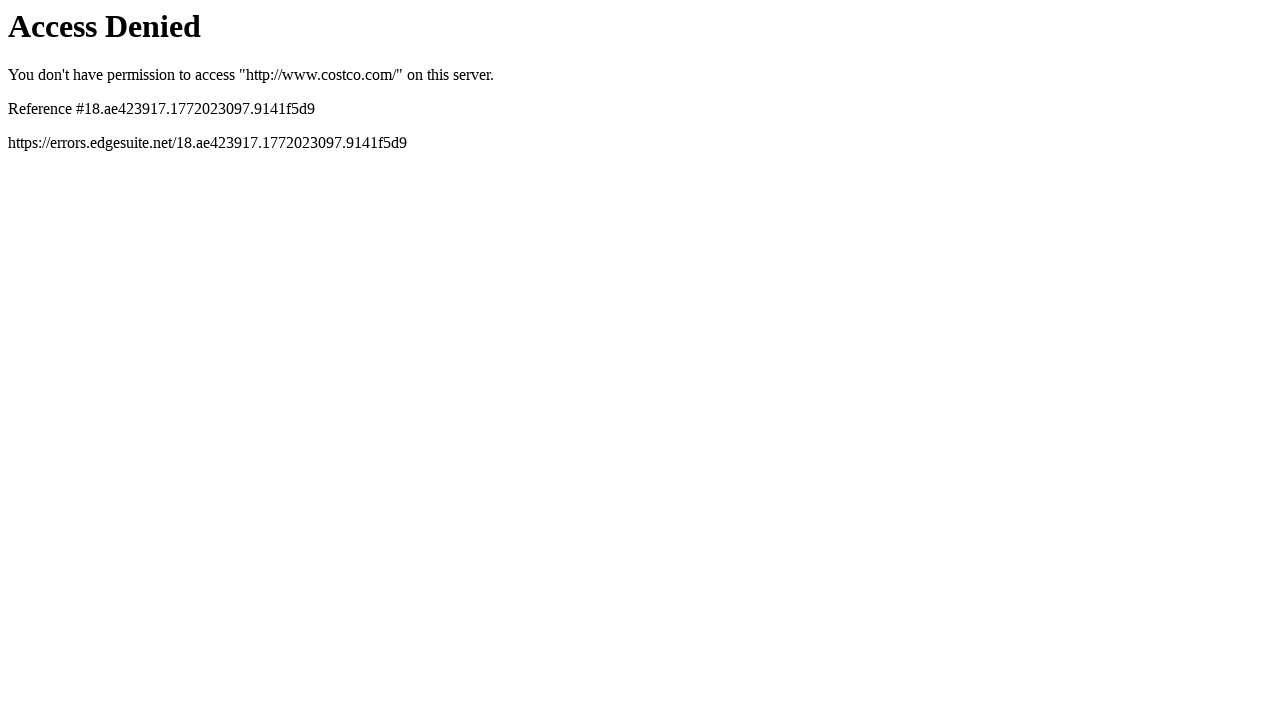

Printed page title: Access Denied
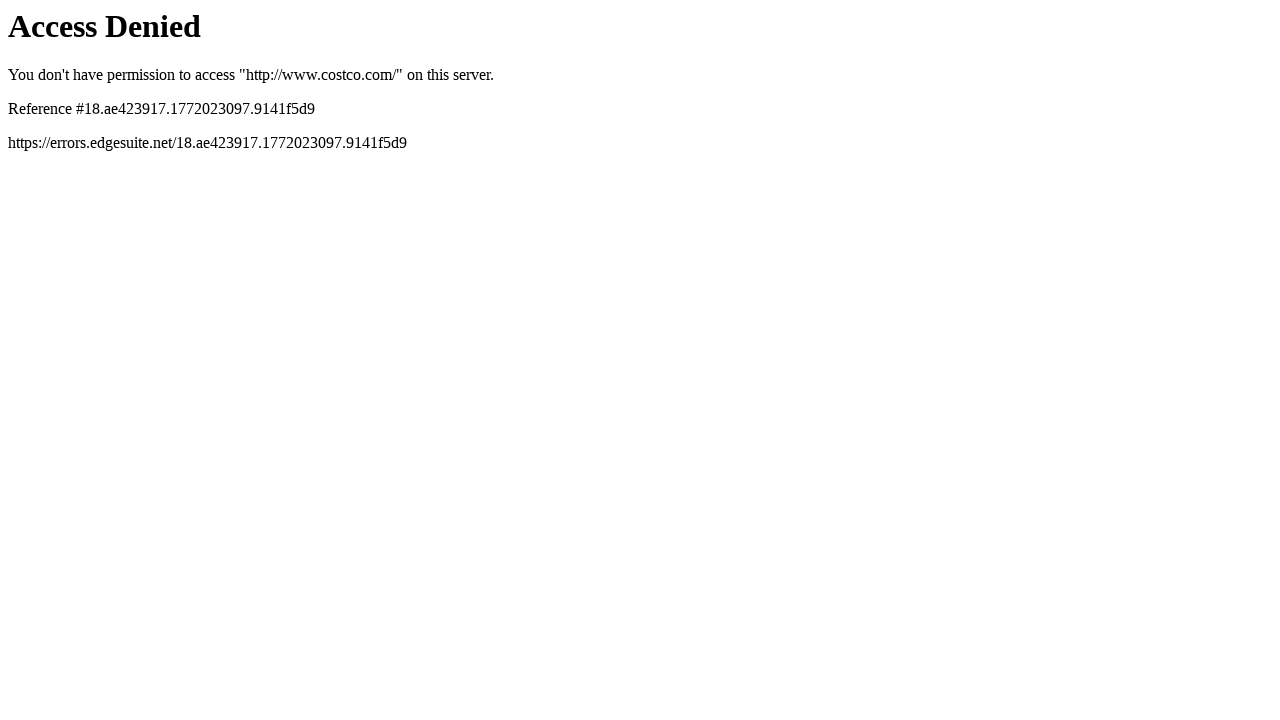

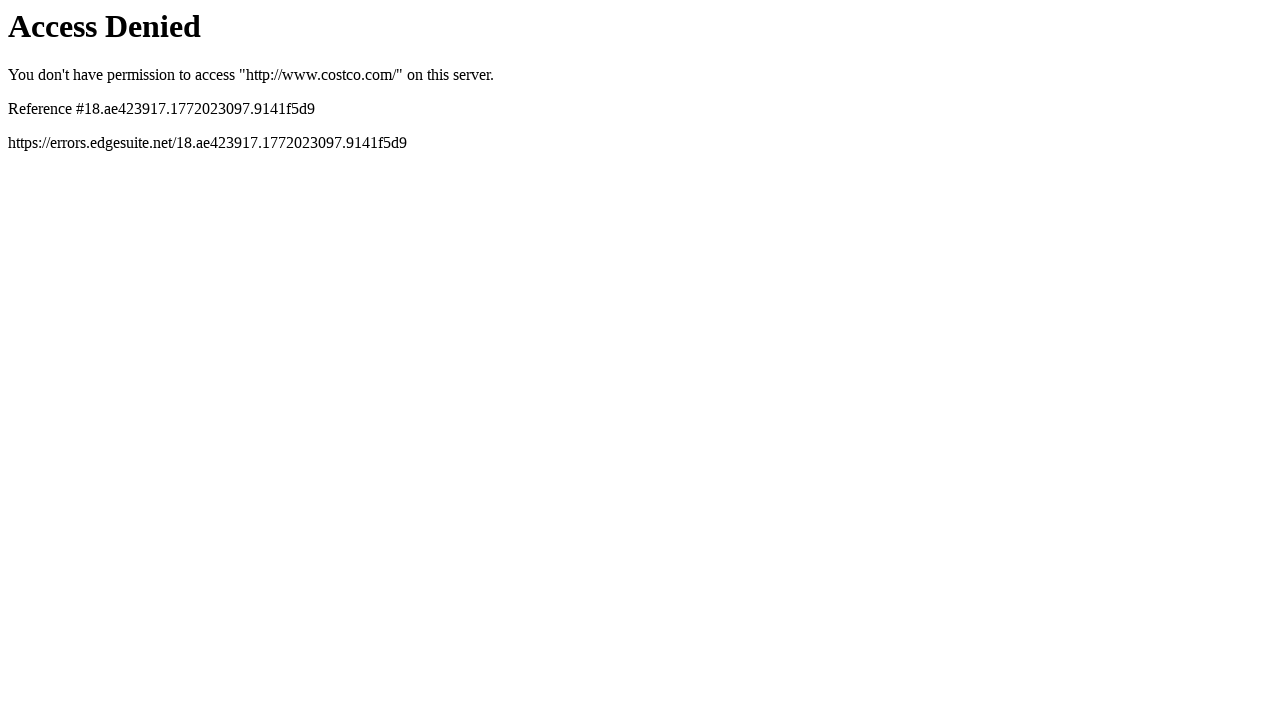